Tests the Add/Remove Elements functionality by clicking the Add Element button, verifying the Delete button appears, clicking Delete, and verifying the page title is still visible.

Starting URL: https://the-internet.herokuapp.com/add_remove_elements/

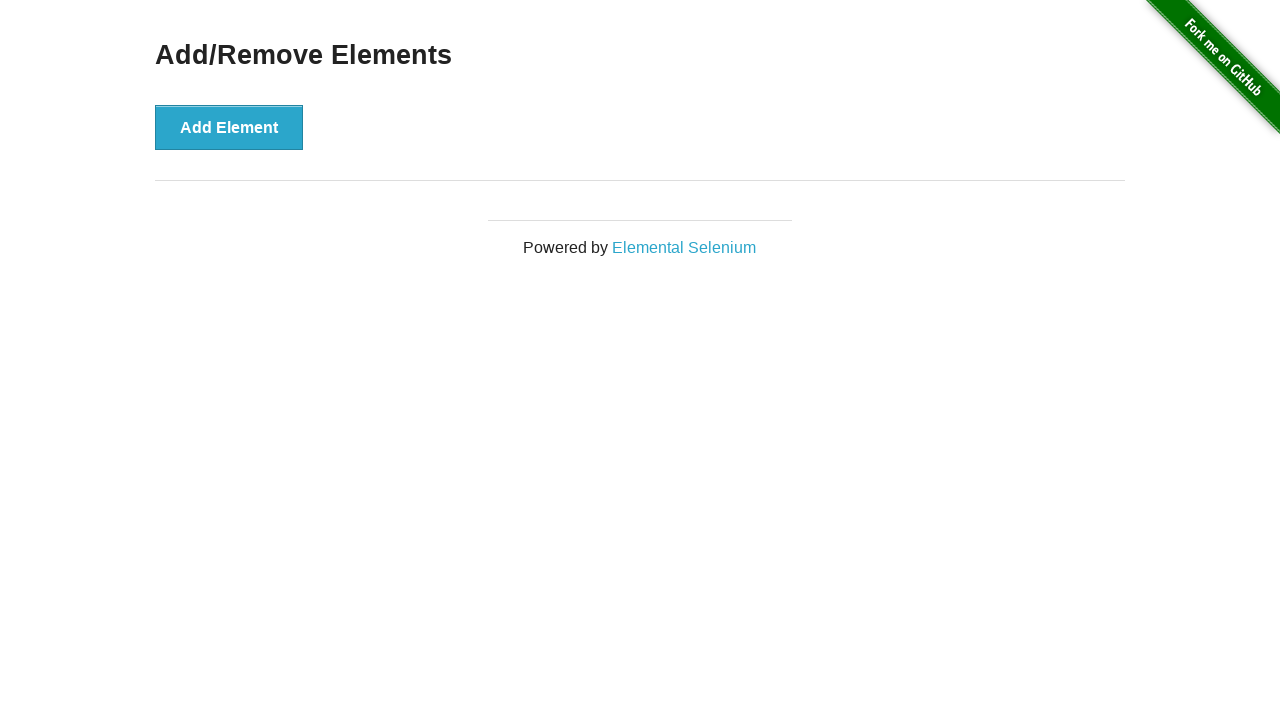

Clicked the Add Element button at (229, 127) on xpath=//*[text()='Add Element']
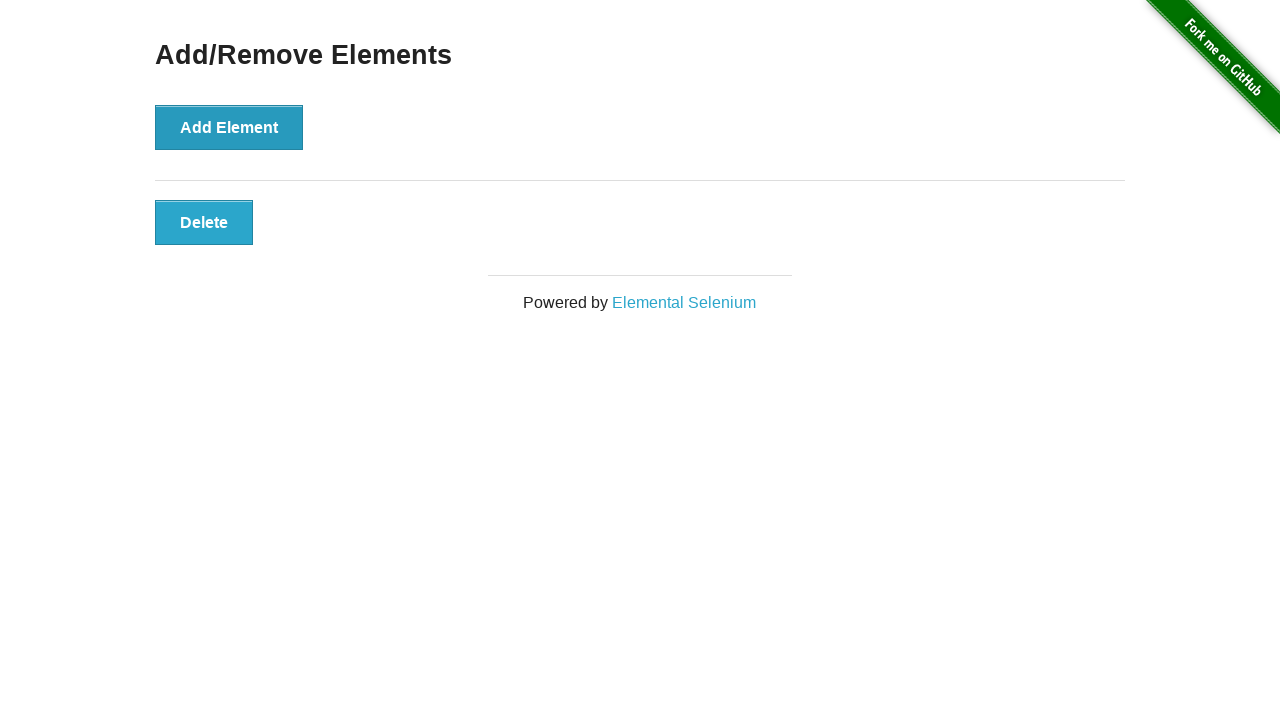

Delete button became visible after adding element
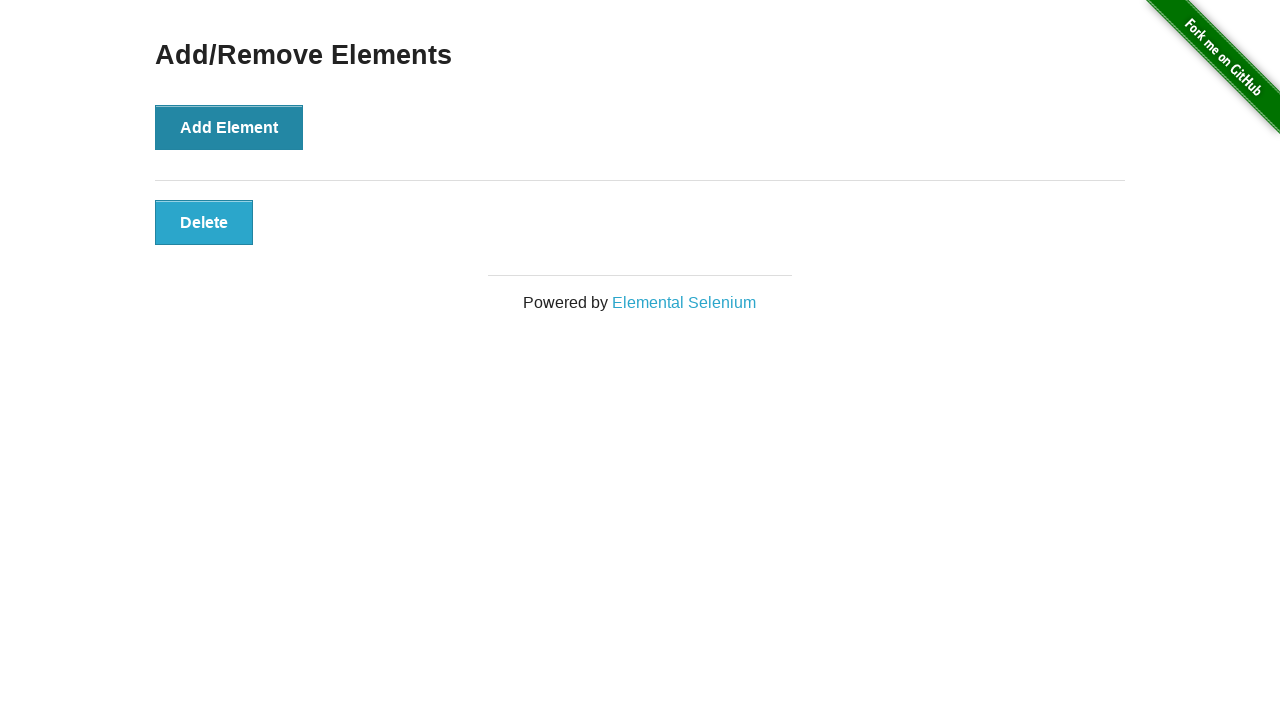

Clicked the Delete button at (204, 222) on .added-manually
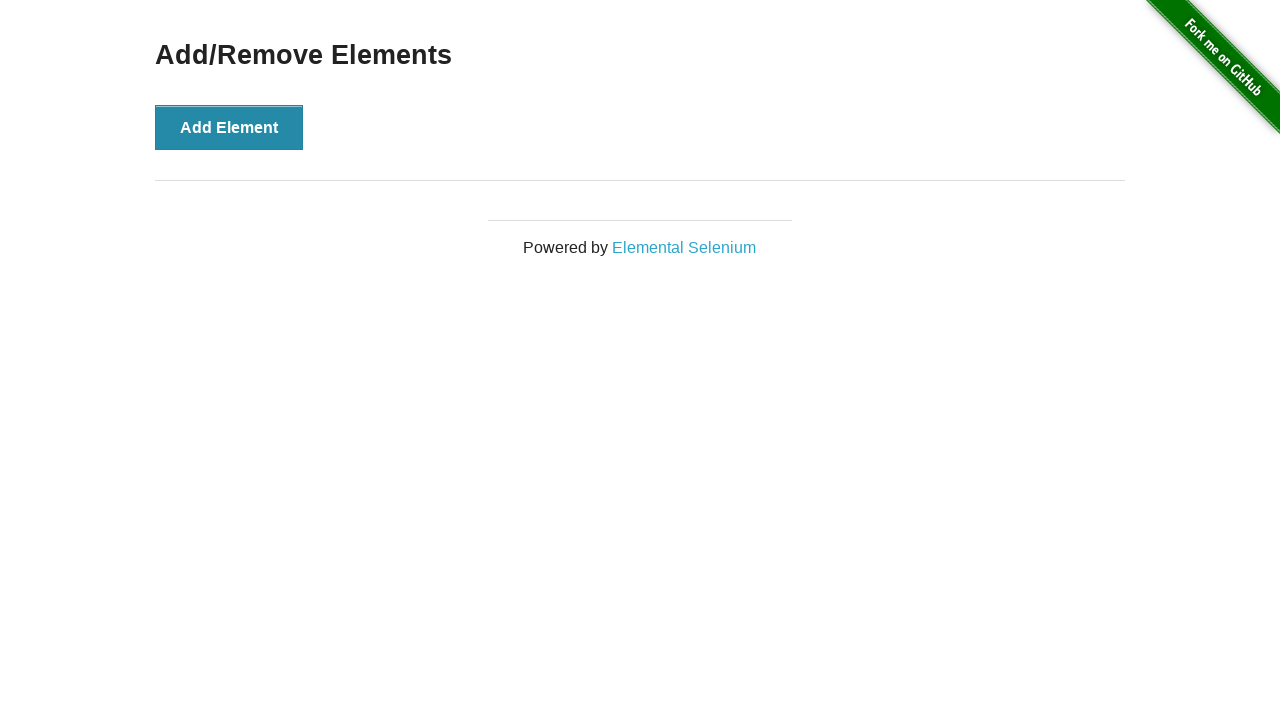

Verified 'Add/Remove Elements' heading is still visible after deletion
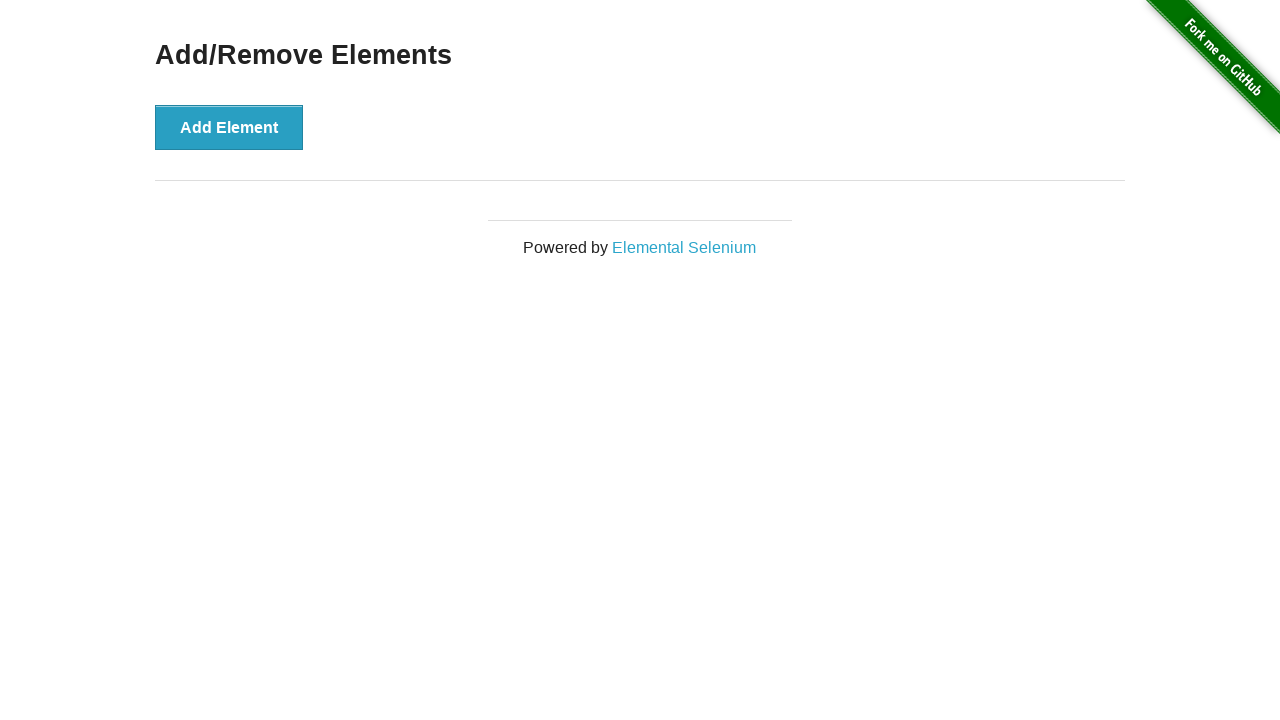

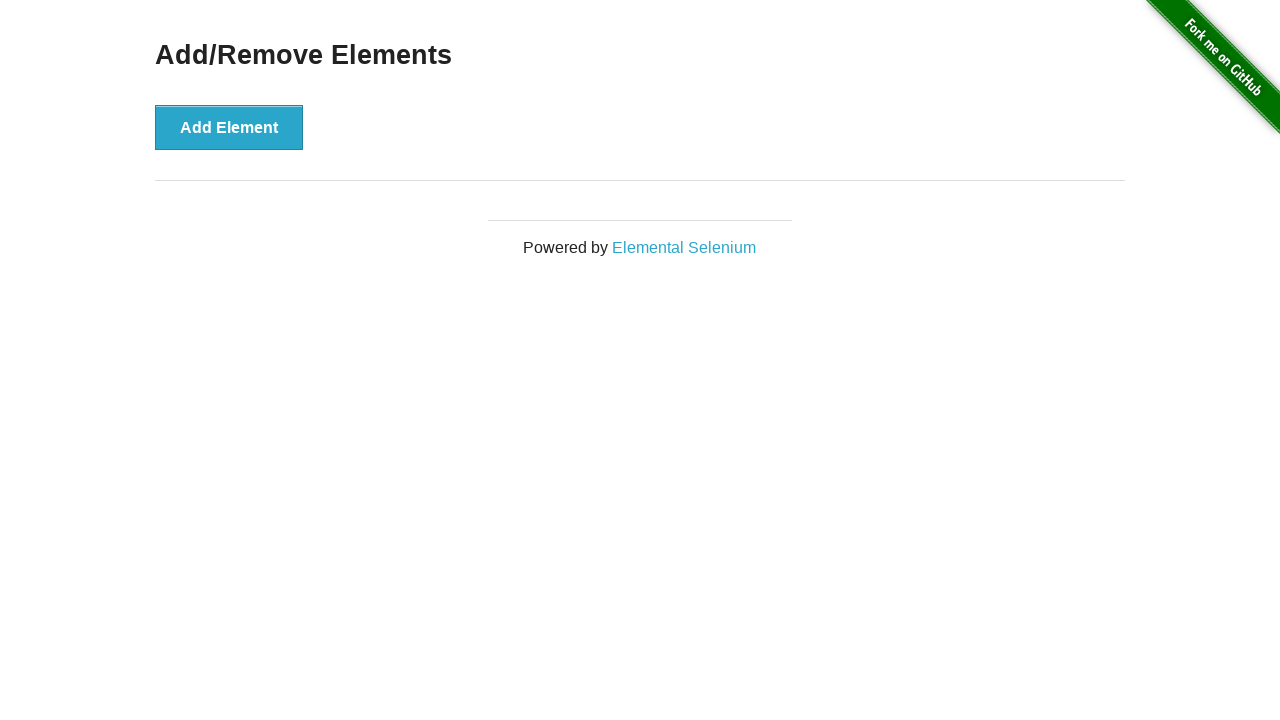